Tests dynamic element addition and removal by clicking Add Element button 10 times, verifying 10 delete buttons appear, then removing all delete buttons

Starting URL: https://the-internet.herokuapp.com/add_remove_elements/

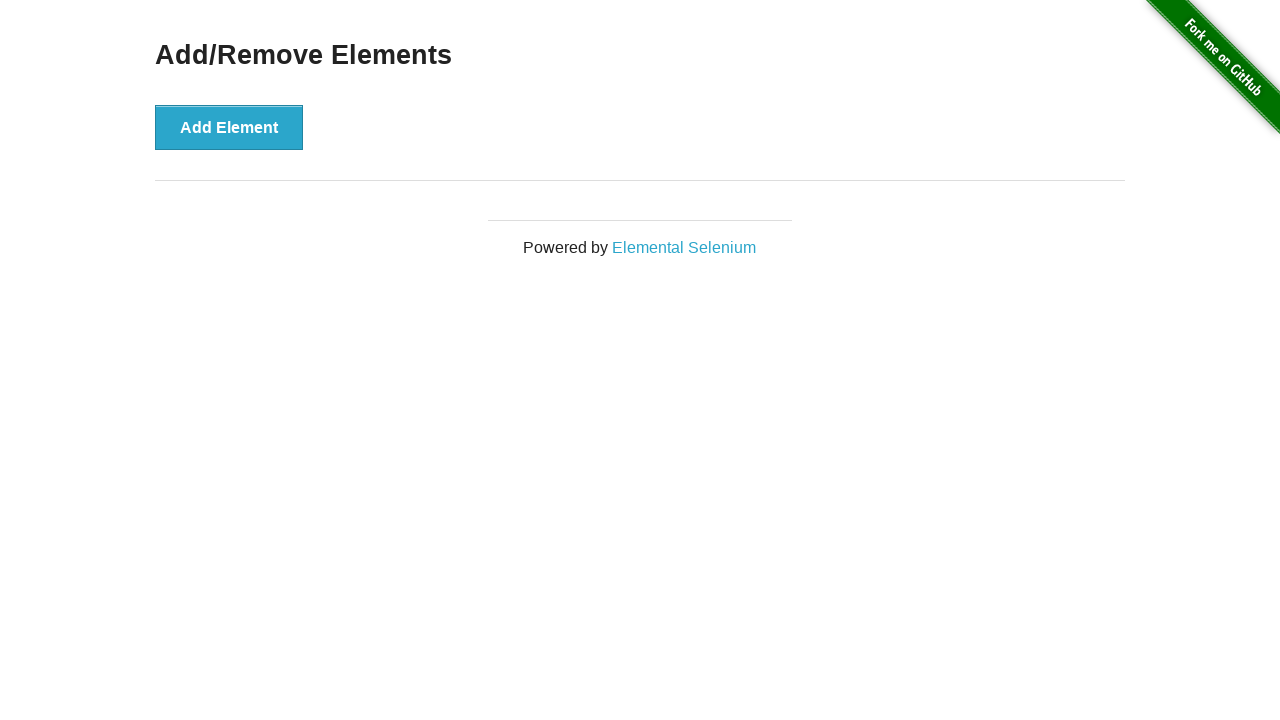

Clicked Add Element button (iteration 1/10) at (229, 127) on button[onclick='addElement()']
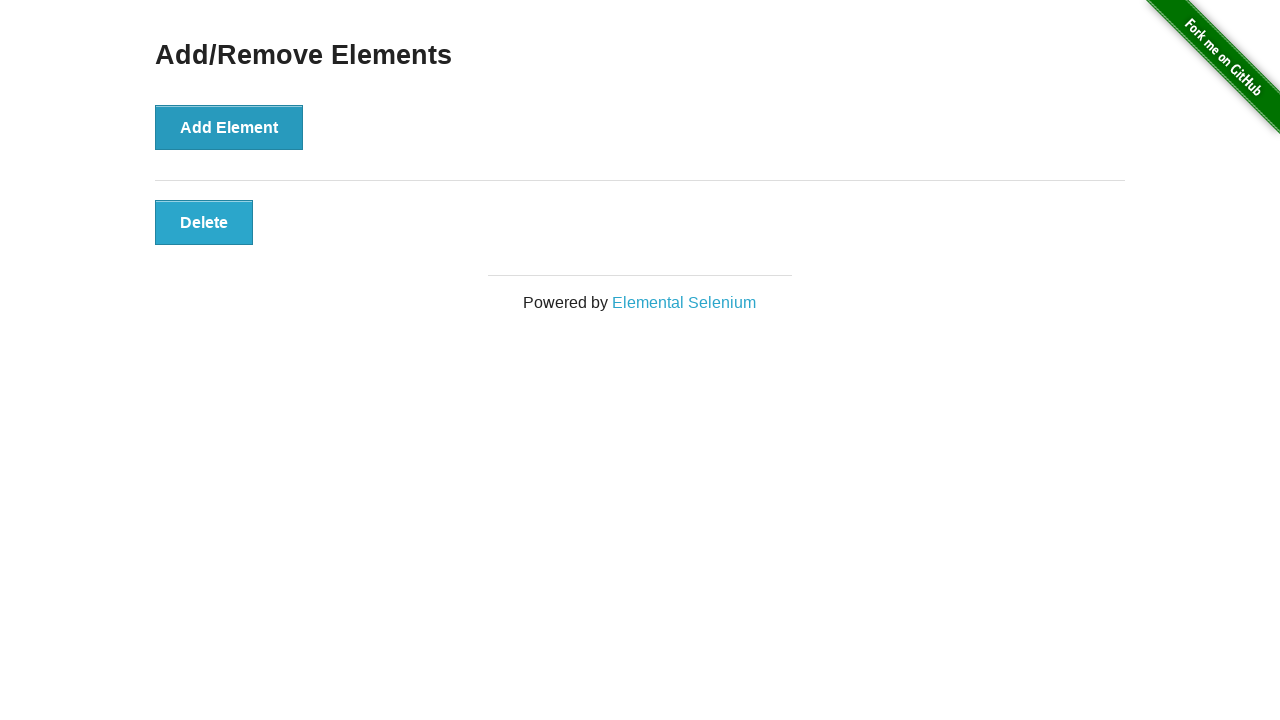

Clicked Add Element button (iteration 2/10) at (229, 127) on button[onclick='addElement()']
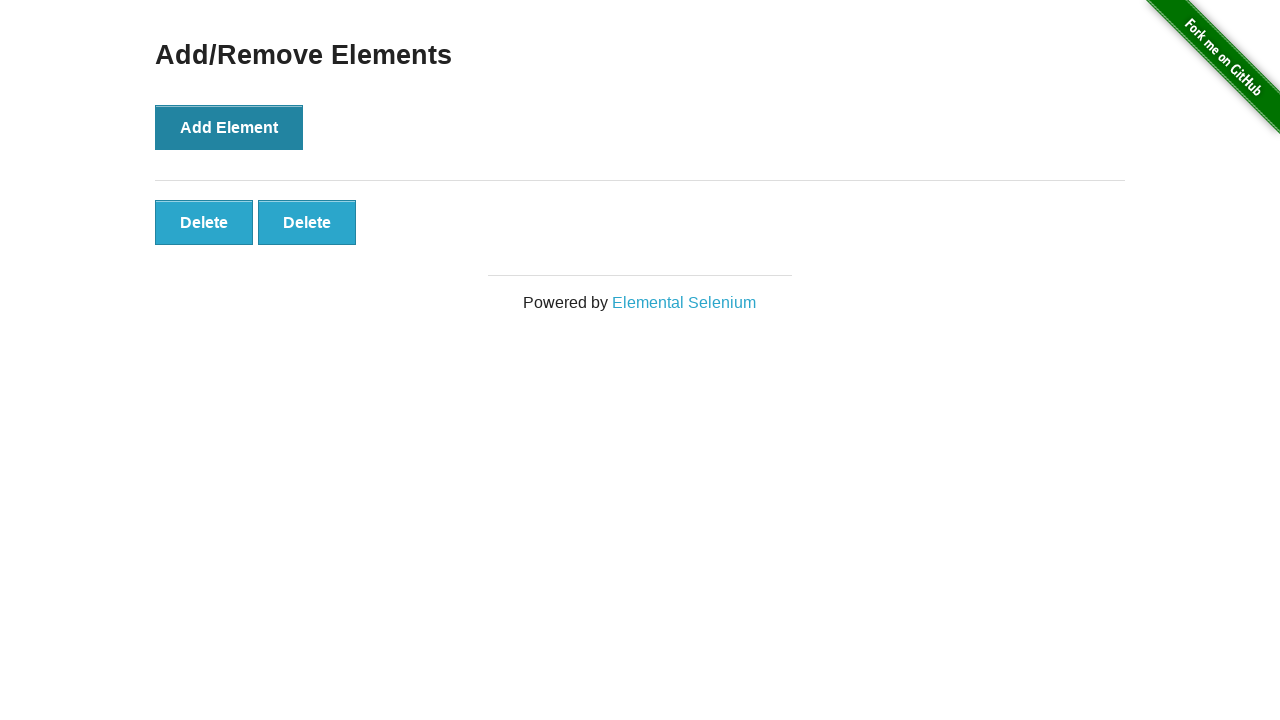

Clicked Add Element button (iteration 3/10) at (229, 127) on button[onclick='addElement()']
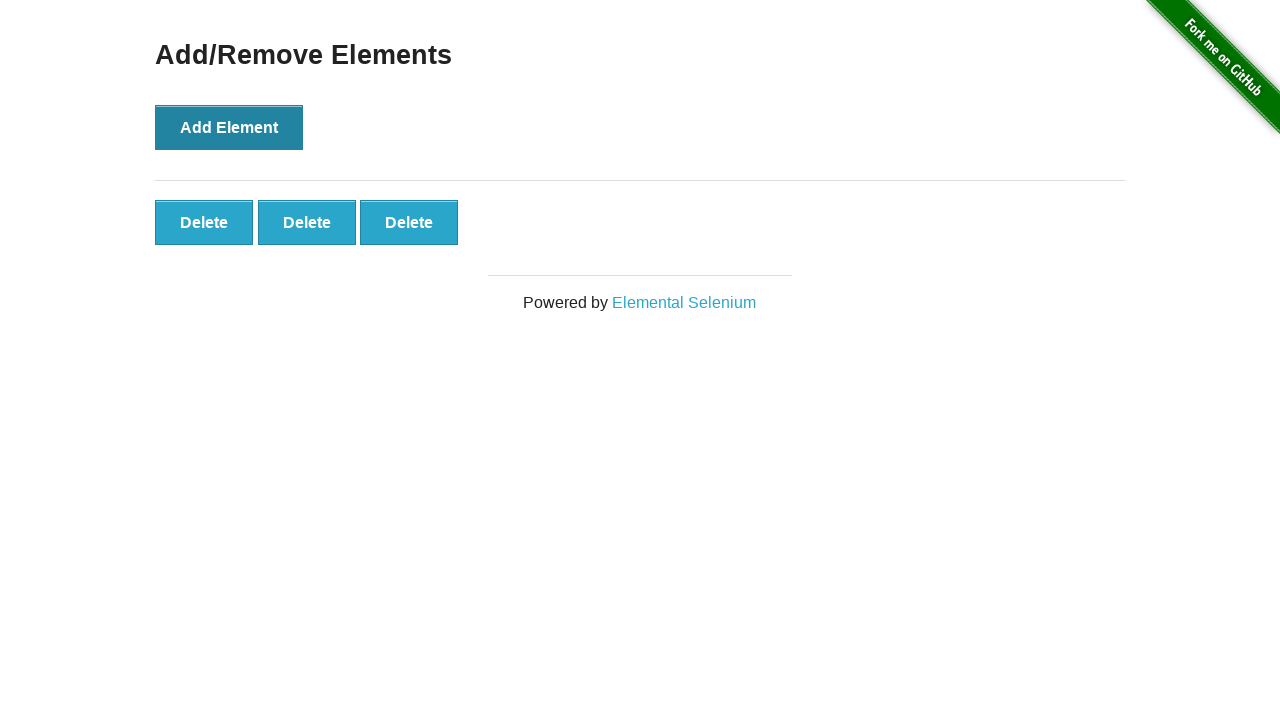

Clicked Add Element button (iteration 4/10) at (229, 127) on button[onclick='addElement()']
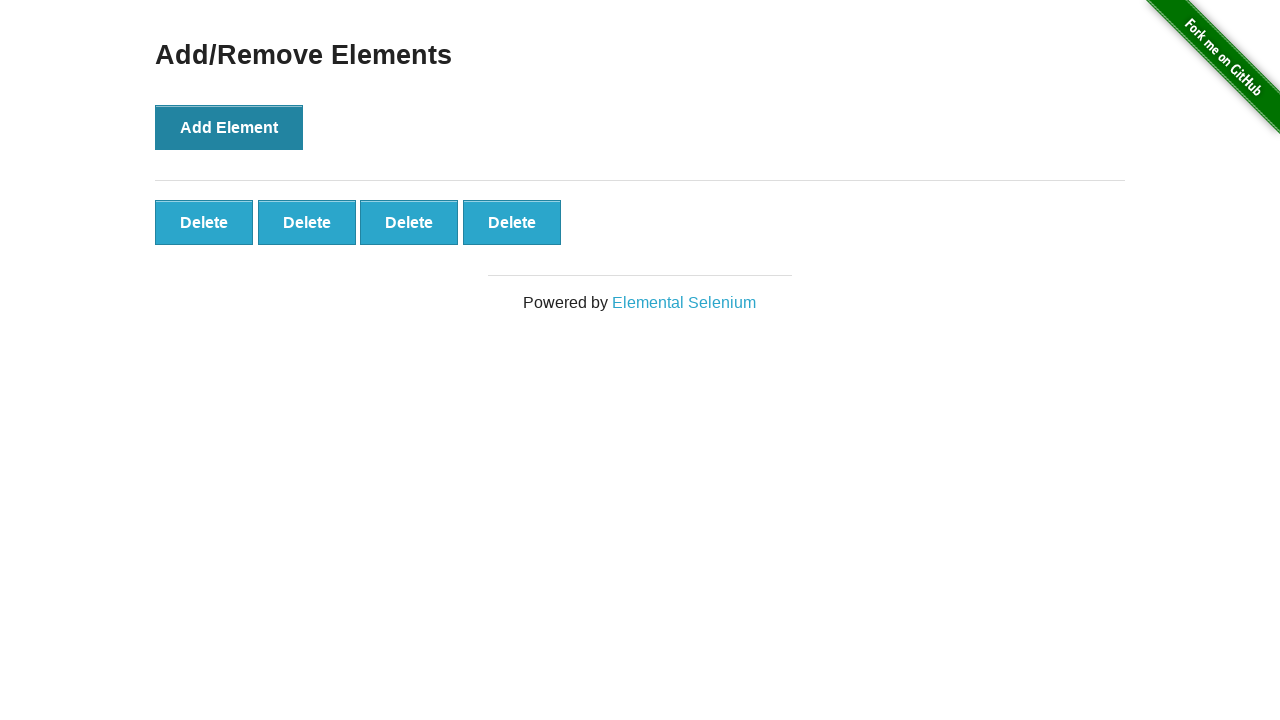

Clicked Add Element button (iteration 5/10) at (229, 127) on button[onclick='addElement()']
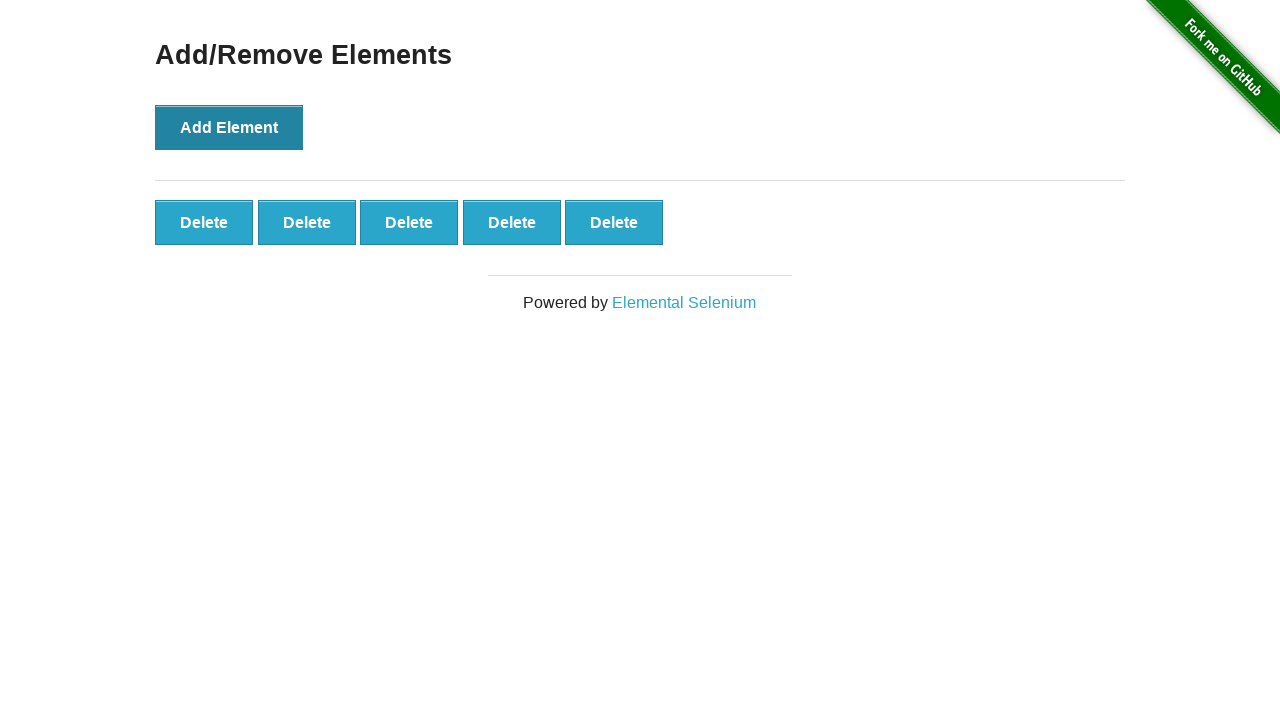

Clicked Add Element button (iteration 6/10) at (229, 127) on button[onclick='addElement()']
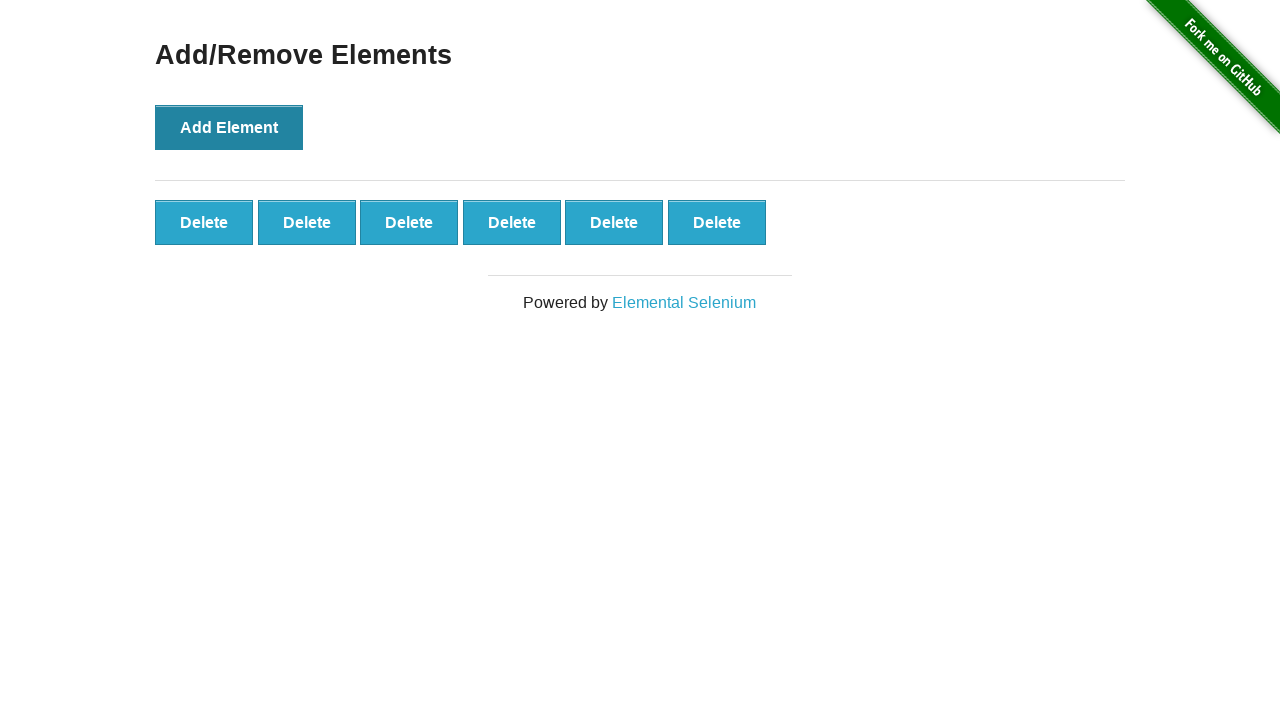

Clicked Add Element button (iteration 7/10) at (229, 127) on button[onclick='addElement()']
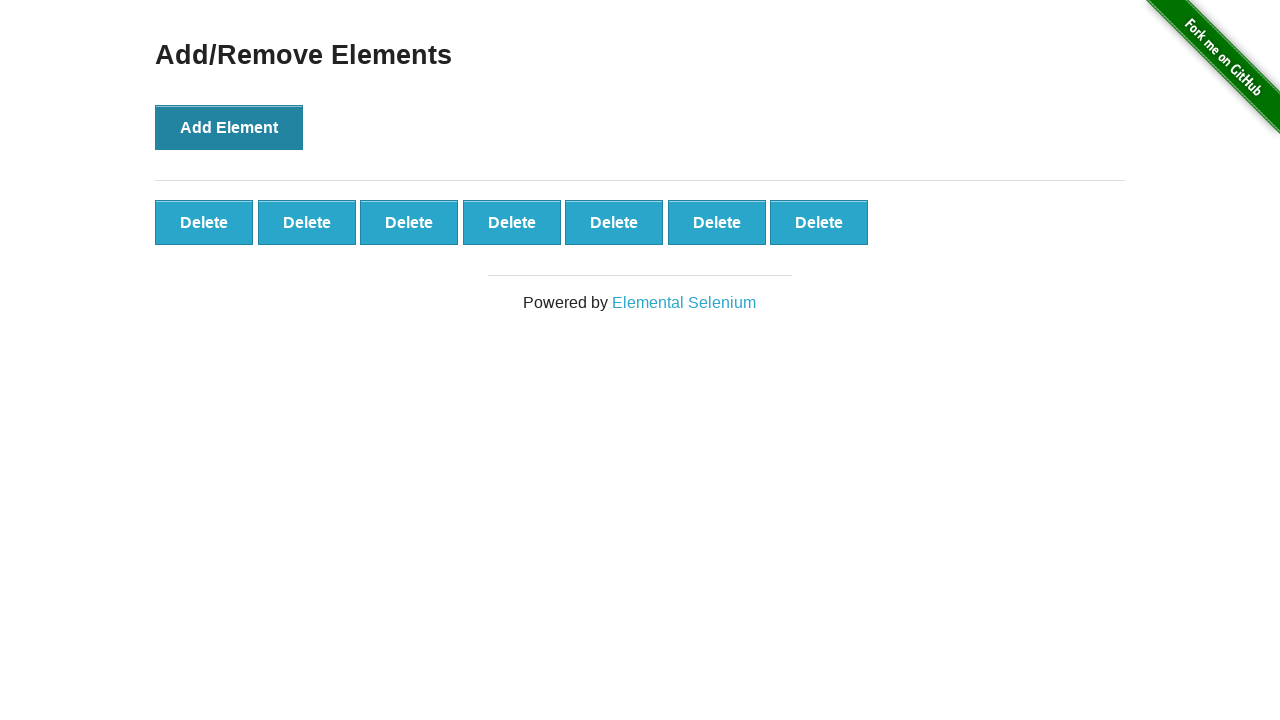

Clicked Add Element button (iteration 8/10) at (229, 127) on button[onclick='addElement()']
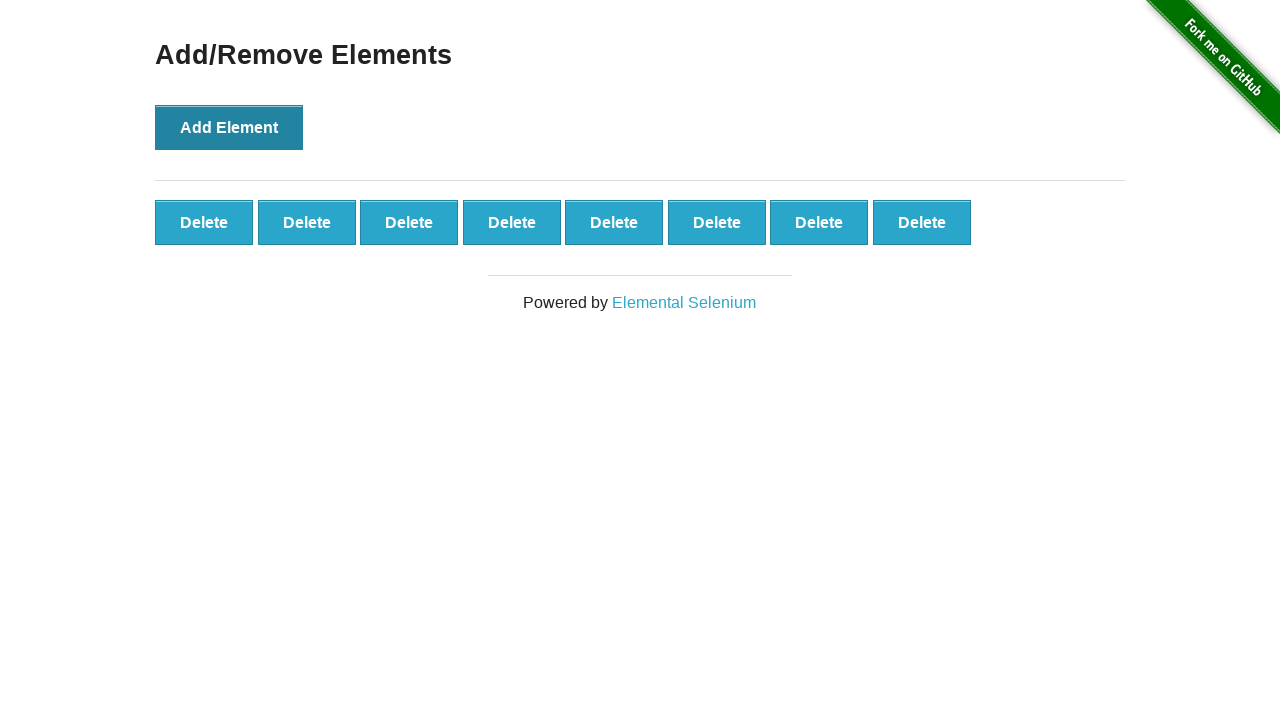

Clicked Add Element button (iteration 9/10) at (229, 127) on button[onclick='addElement()']
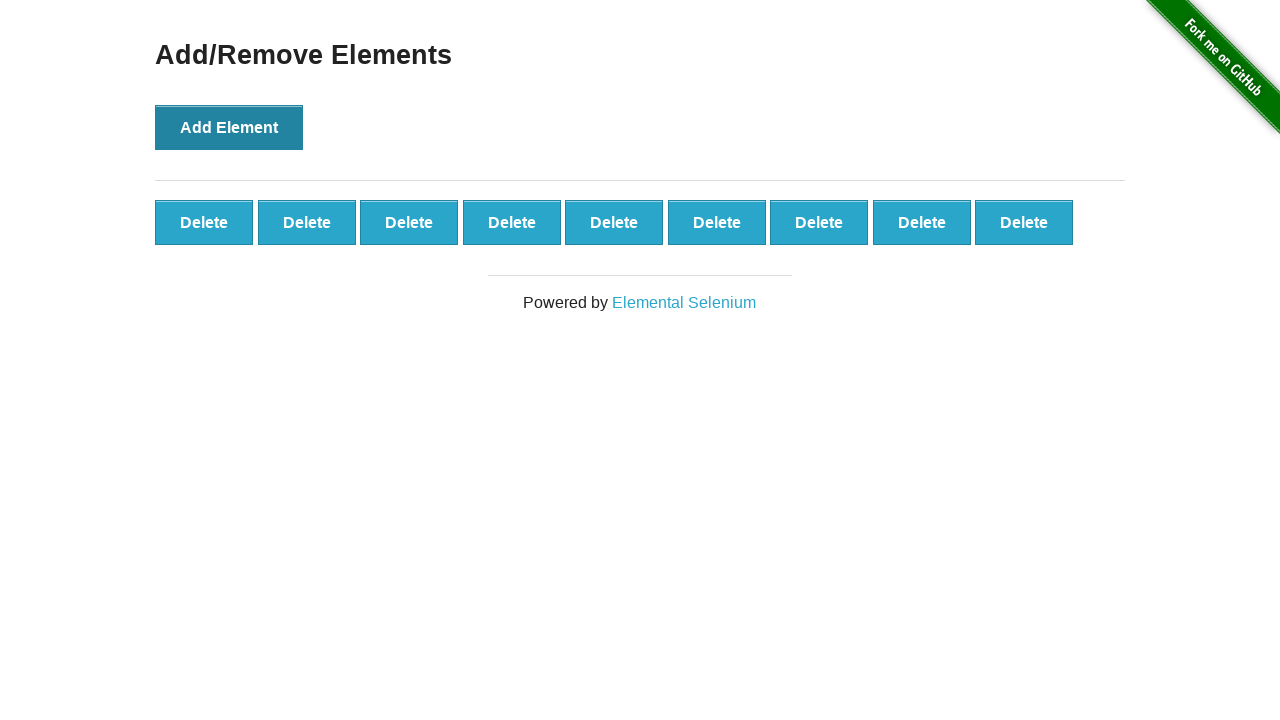

Clicked Add Element button (iteration 10/10) at (229, 127) on button[onclick='addElement()']
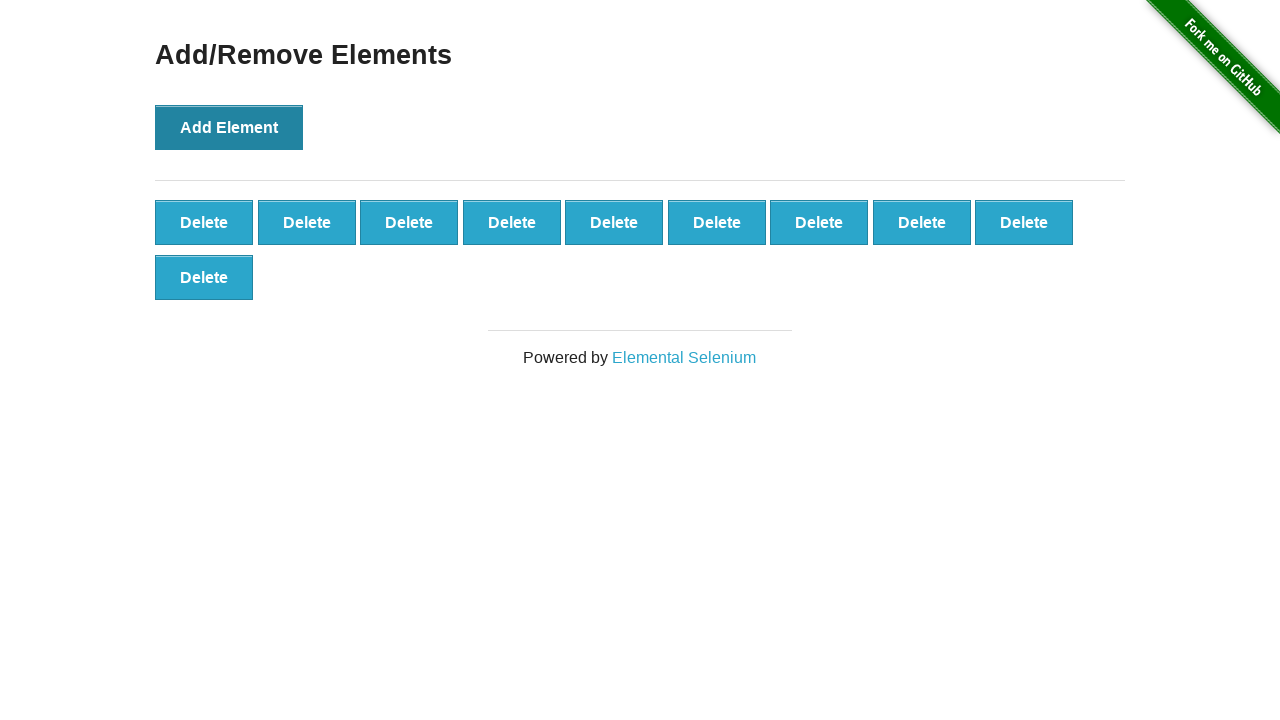

Located all delete buttons to verify count
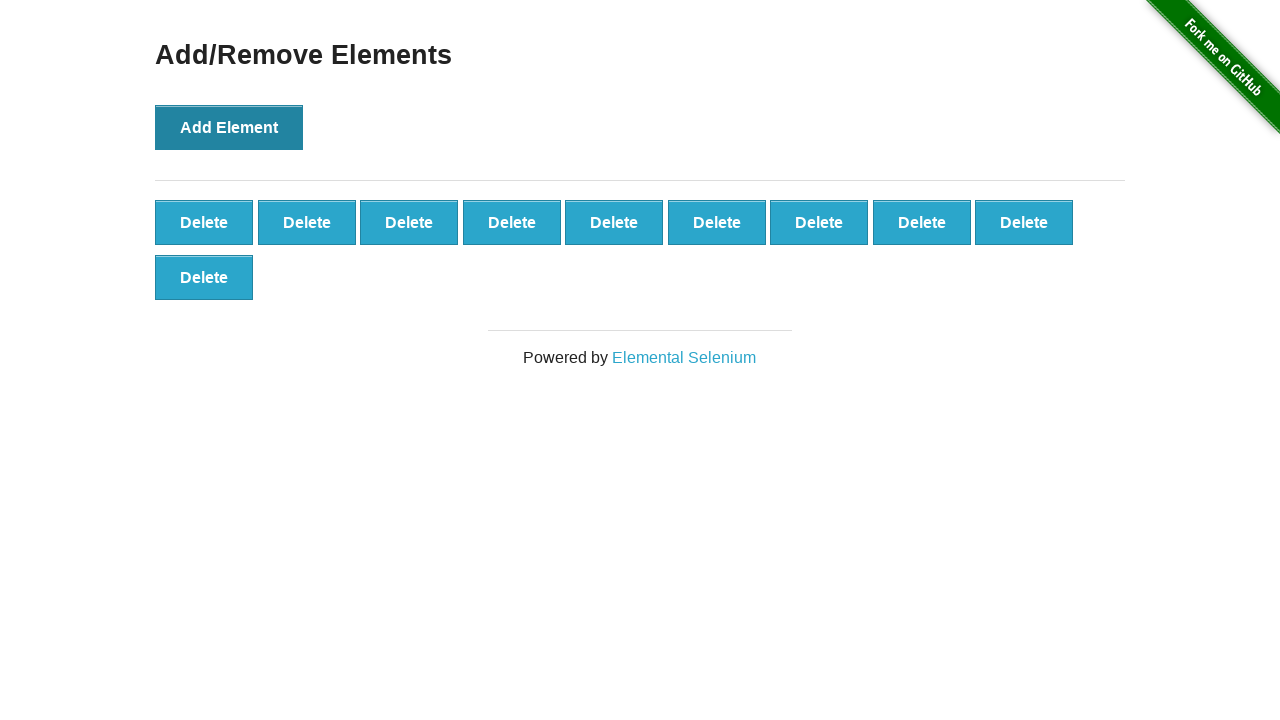

Verified that 10 delete buttons were created
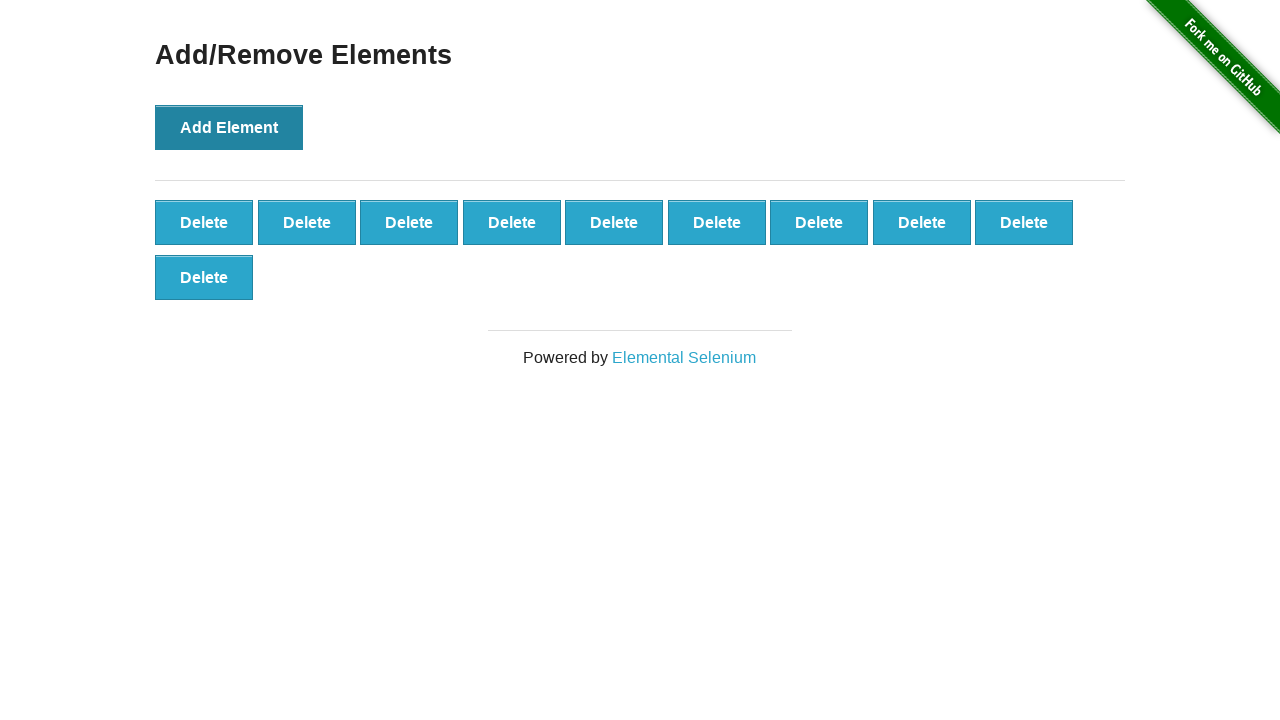

Clicked delete button to remove element (iteration 1/10) at (204, 222) on .added-manually >> nth=0
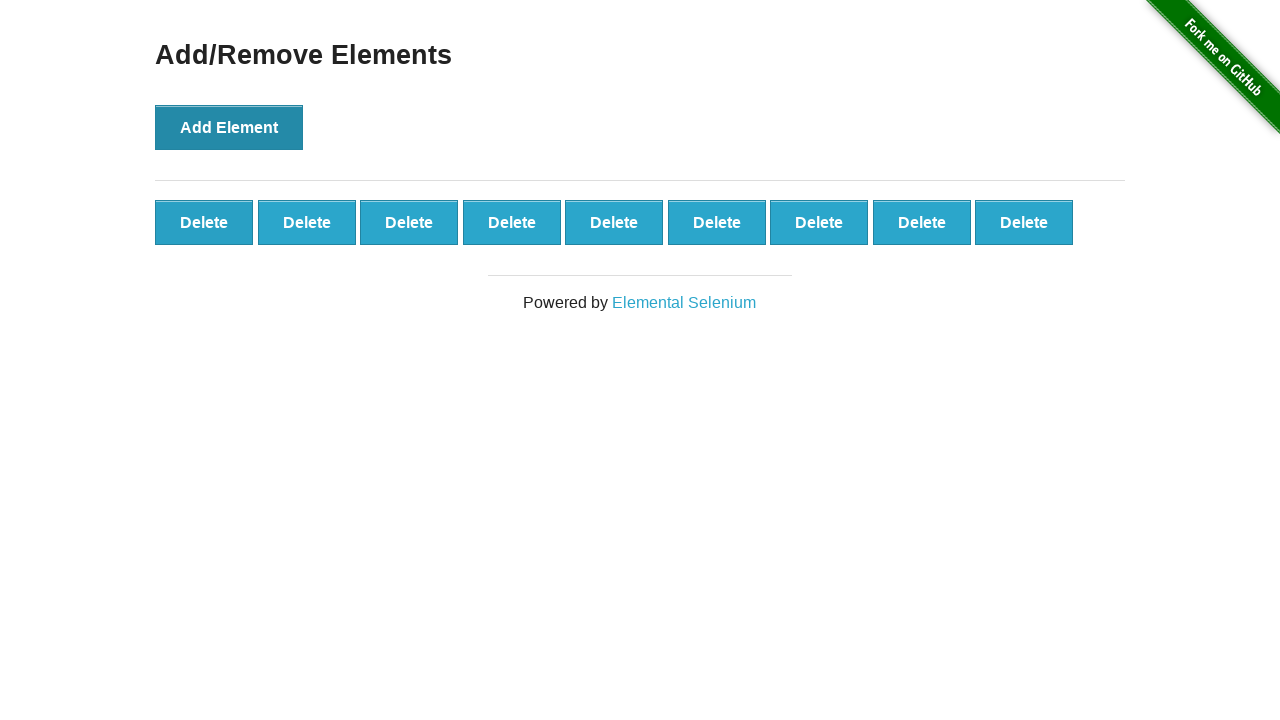

Clicked delete button to remove element (iteration 2/10) at (204, 222) on .added-manually >> nth=0
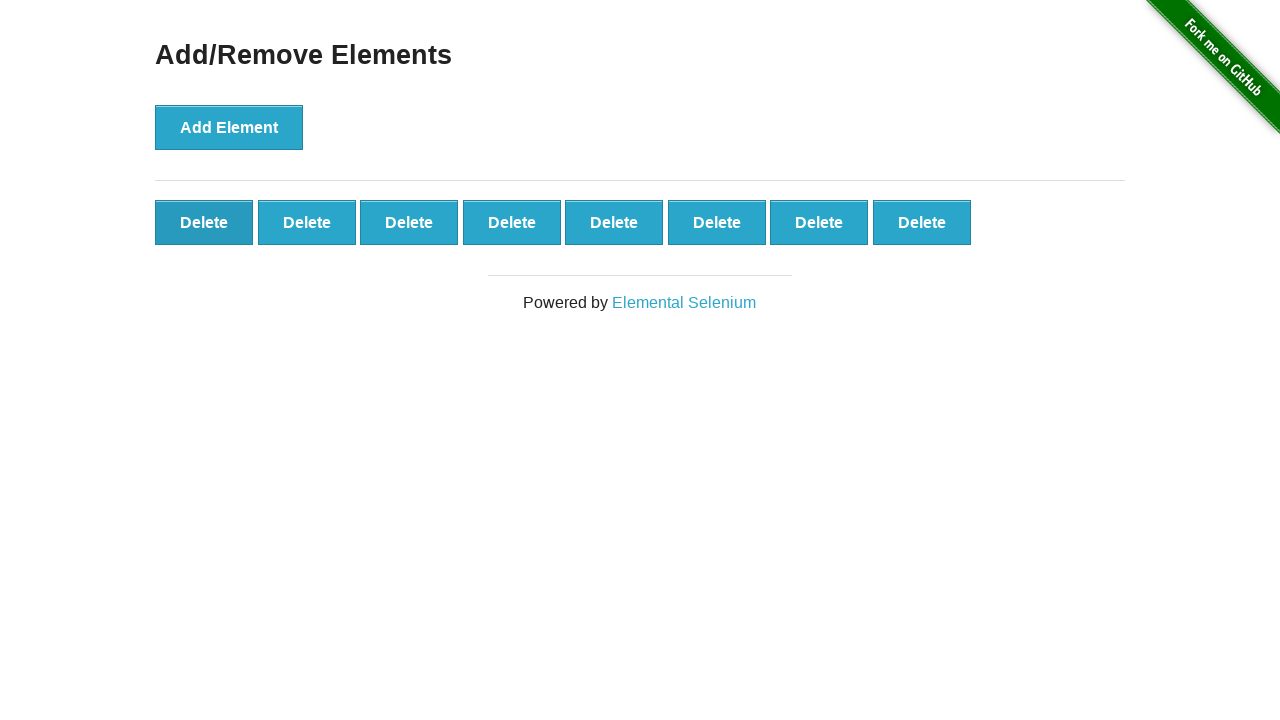

Clicked delete button to remove element (iteration 3/10) at (204, 222) on .added-manually >> nth=0
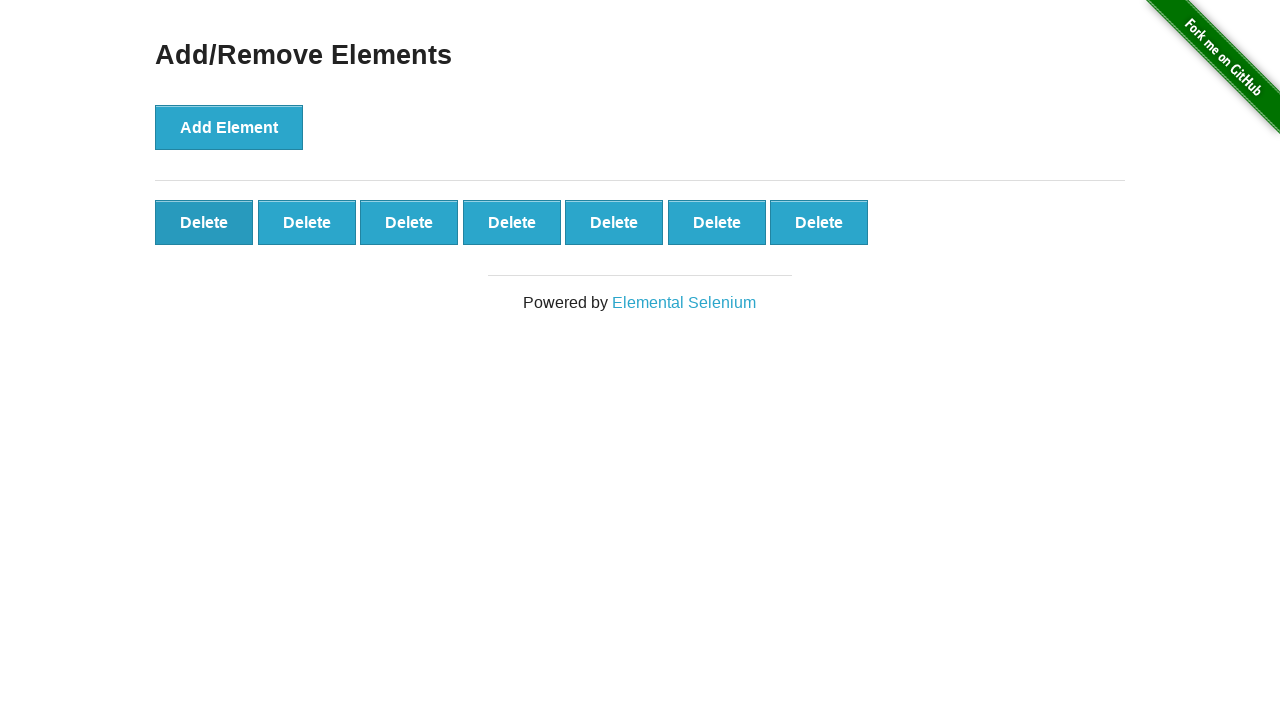

Clicked delete button to remove element (iteration 4/10) at (204, 222) on .added-manually >> nth=0
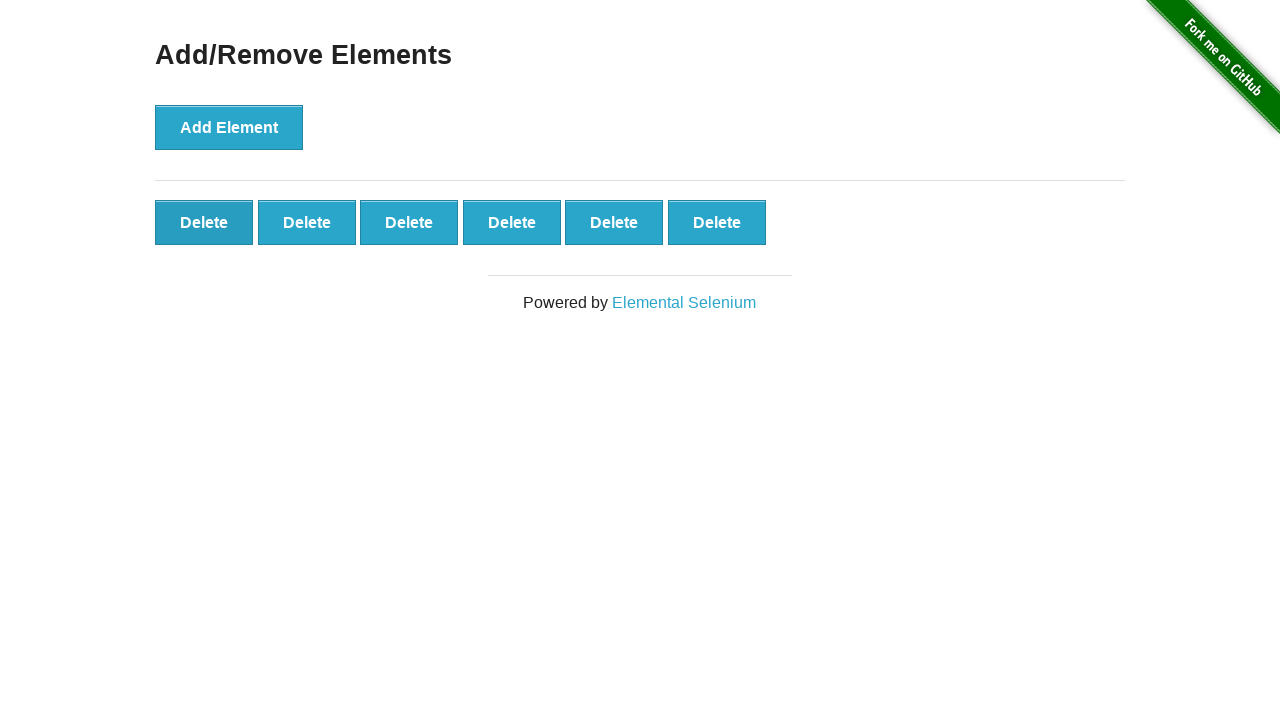

Clicked delete button to remove element (iteration 5/10) at (204, 222) on .added-manually >> nth=0
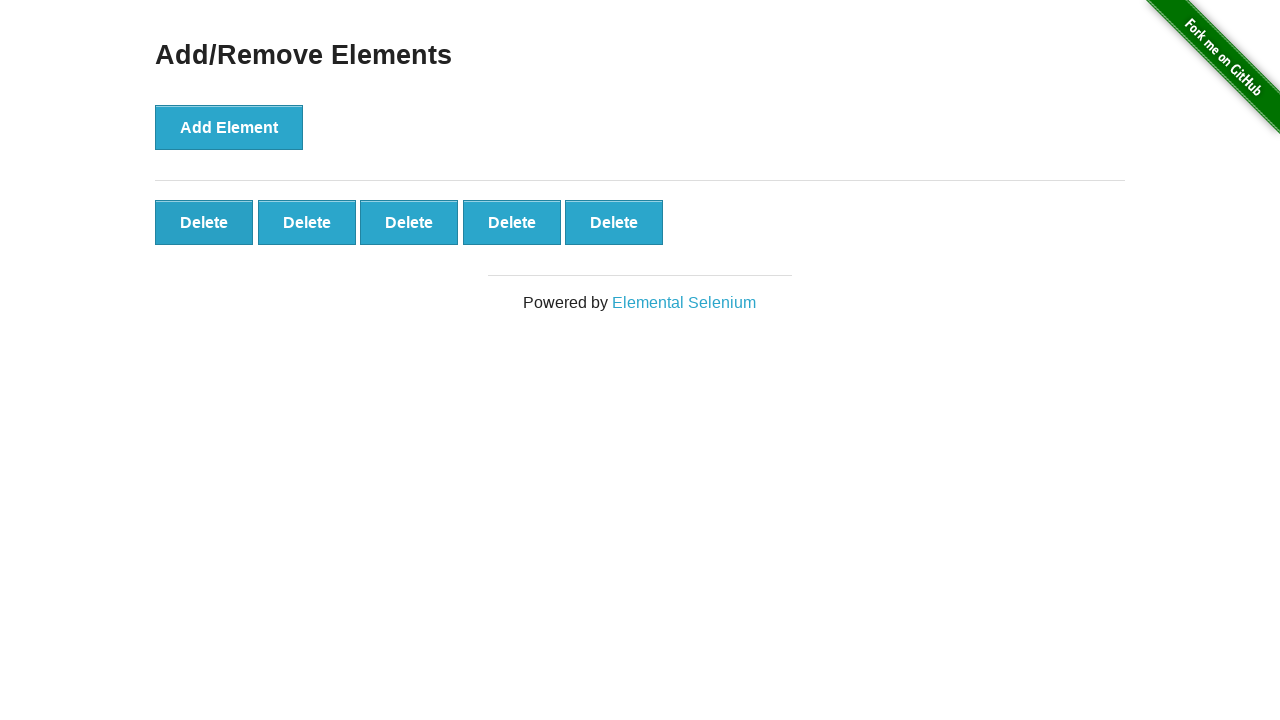

Clicked delete button to remove element (iteration 6/10) at (204, 222) on .added-manually >> nth=0
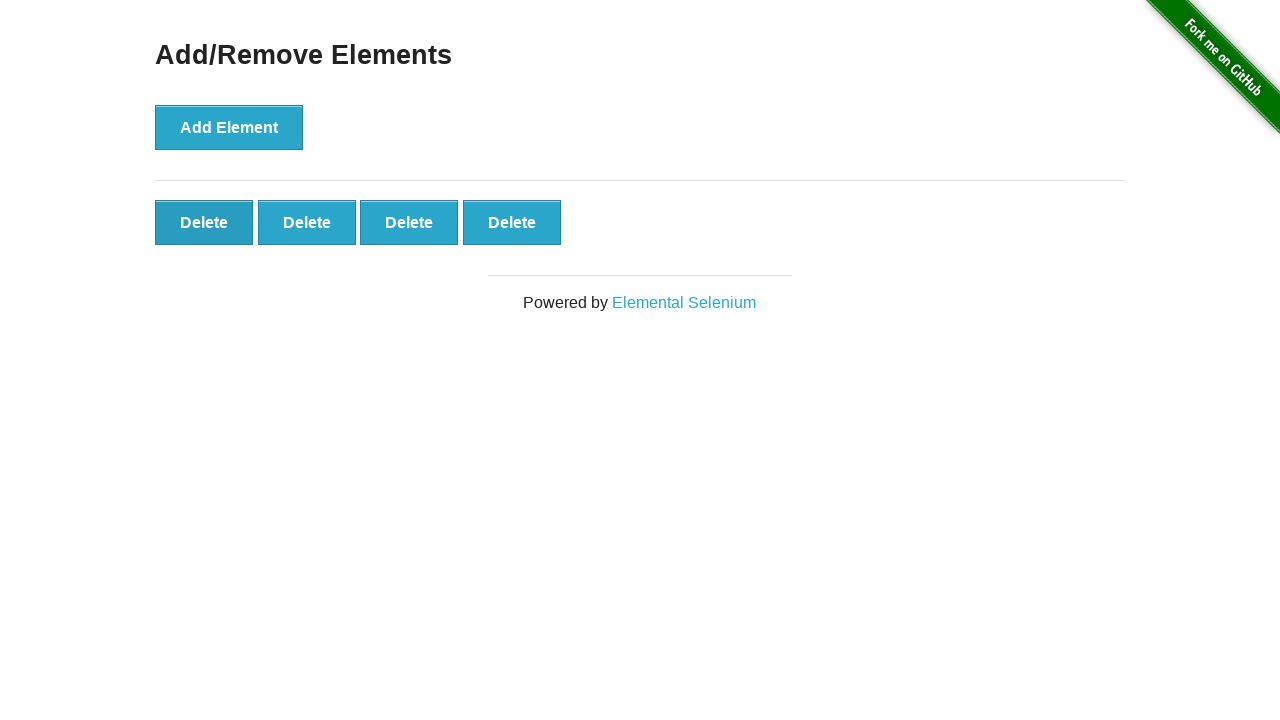

Clicked delete button to remove element (iteration 7/10) at (204, 222) on .added-manually >> nth=0
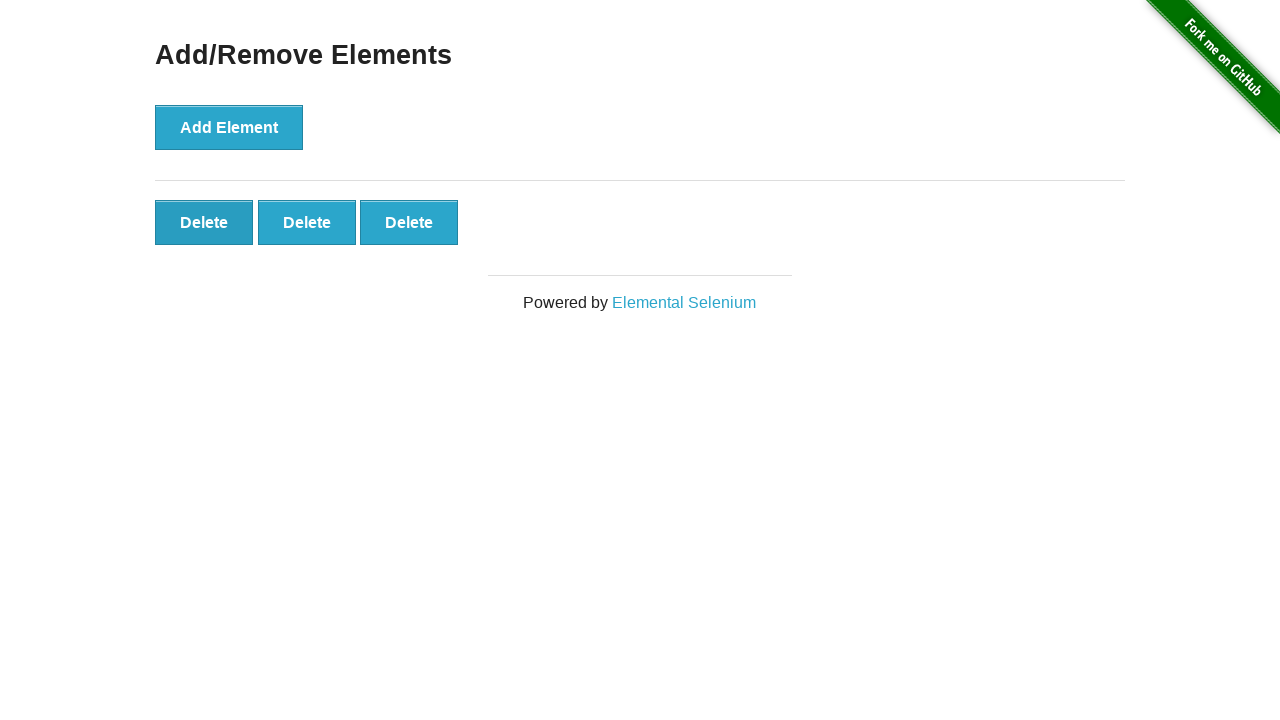

Clicked delete button to remove element (iteration 8/10) at (204, 222) on .added-manually >> nth=0
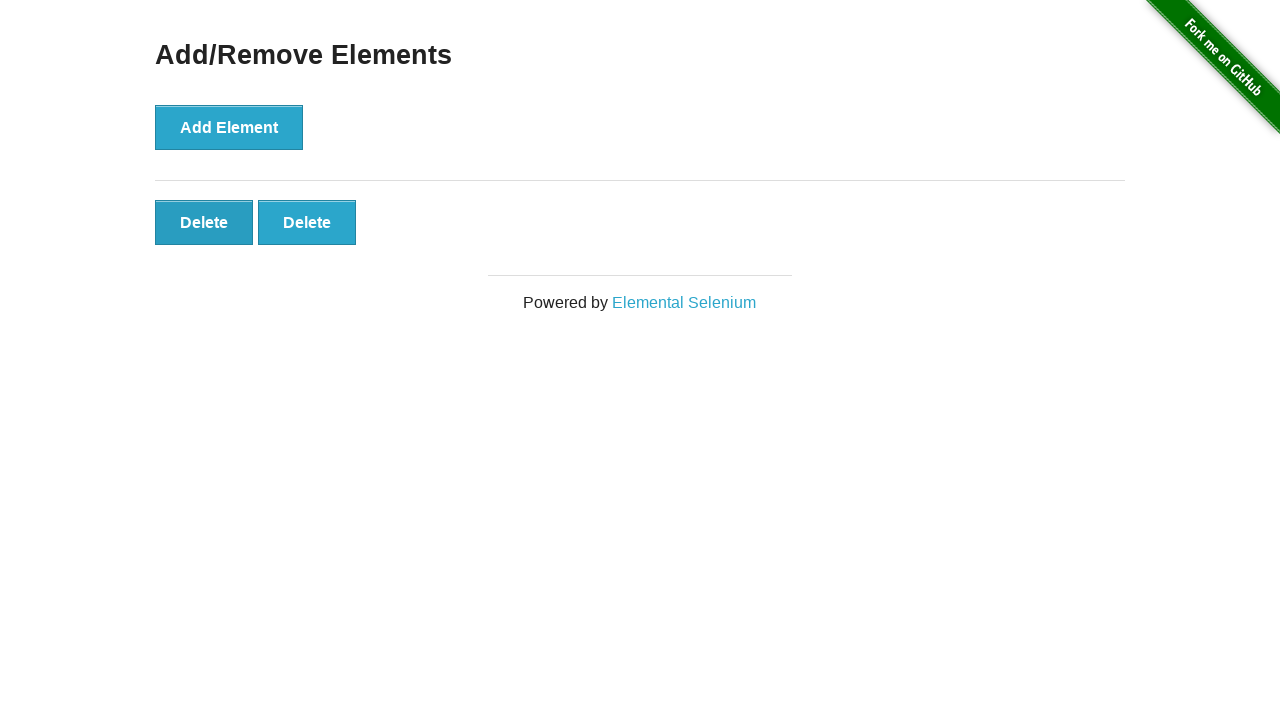

Clicked delete button to remove element (iteration 9/10) at (204, 222) on .added-manually >> nth=0
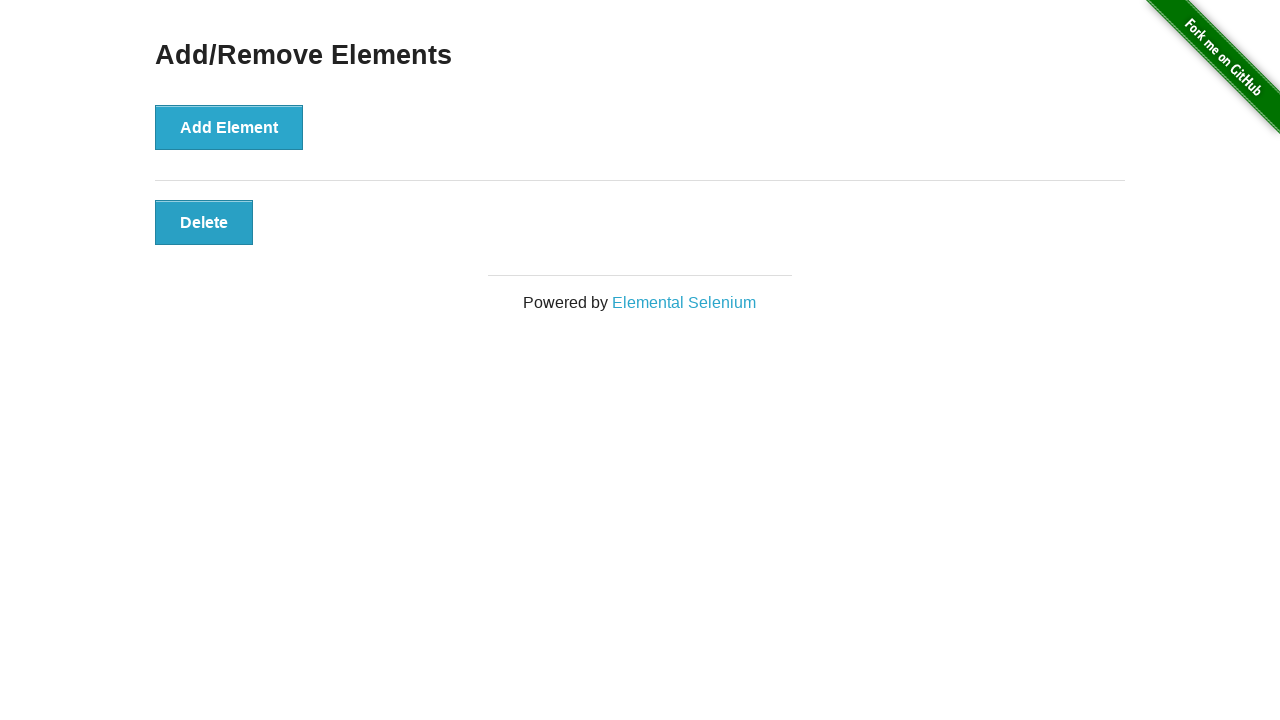

Clicked delete button to remove element (iteration 10/10) at (204, 222) on .added-manually >> nth=0
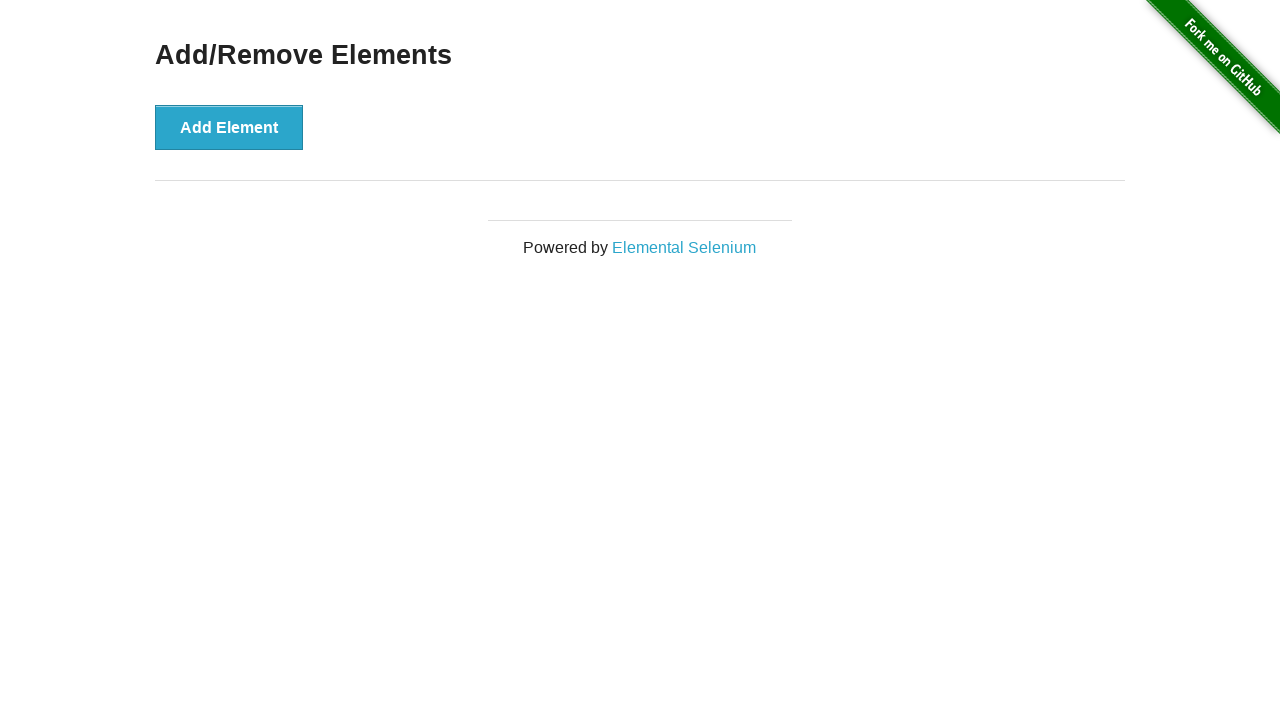

Located remaining delete buttons to verify removal
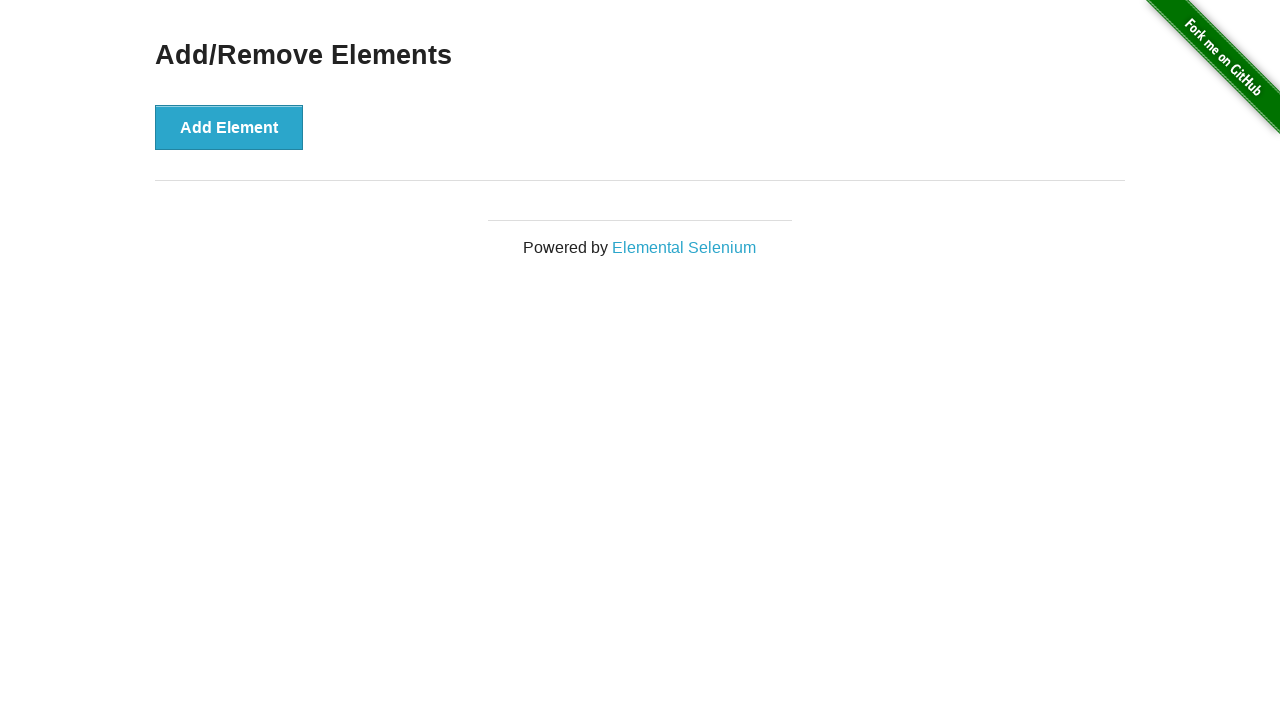

Verified that all delete buttons have been removed
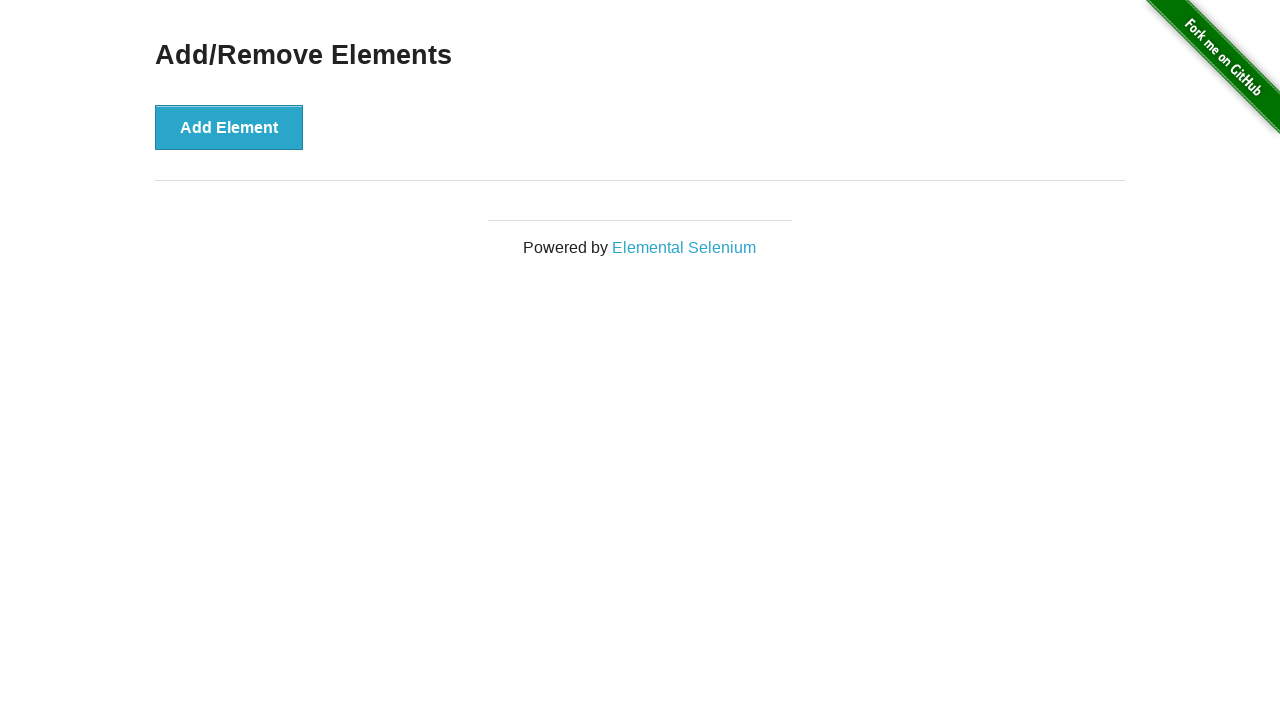

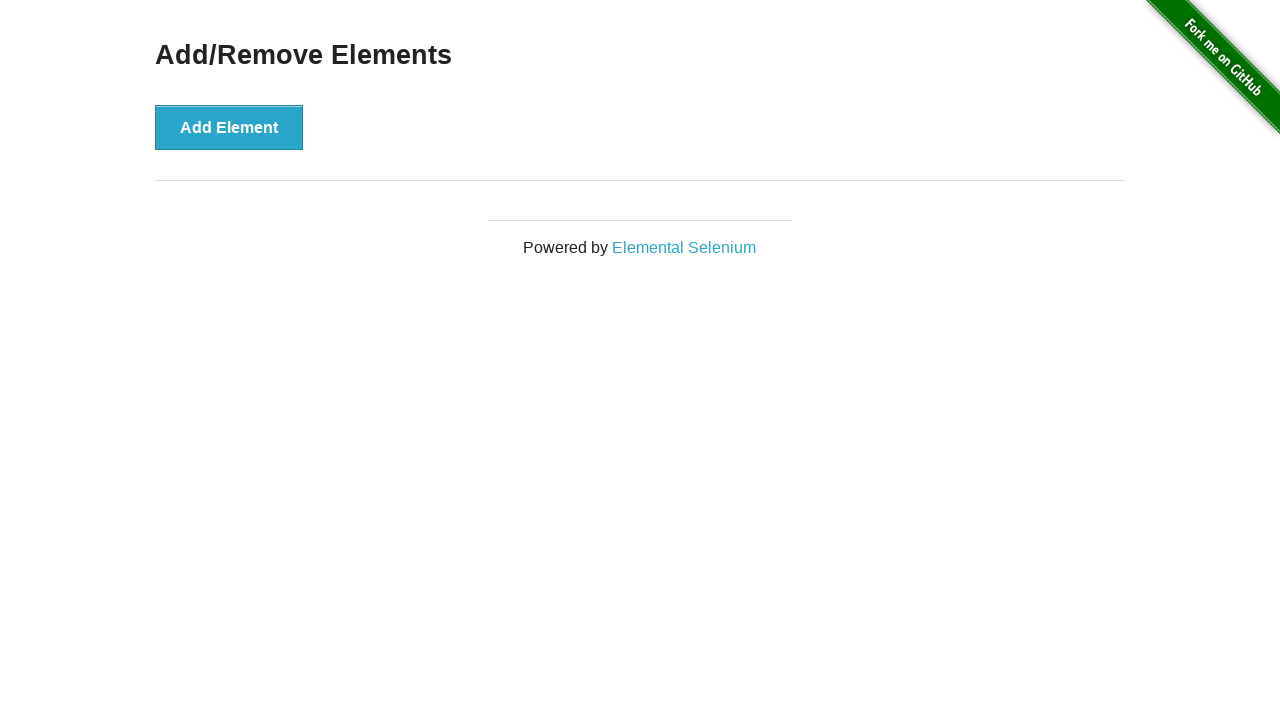